Tests selecting a dropdown option by value and verifies the selection notification message contains the expected fruit name

Starting URL: https://letcode.in/dropdowns

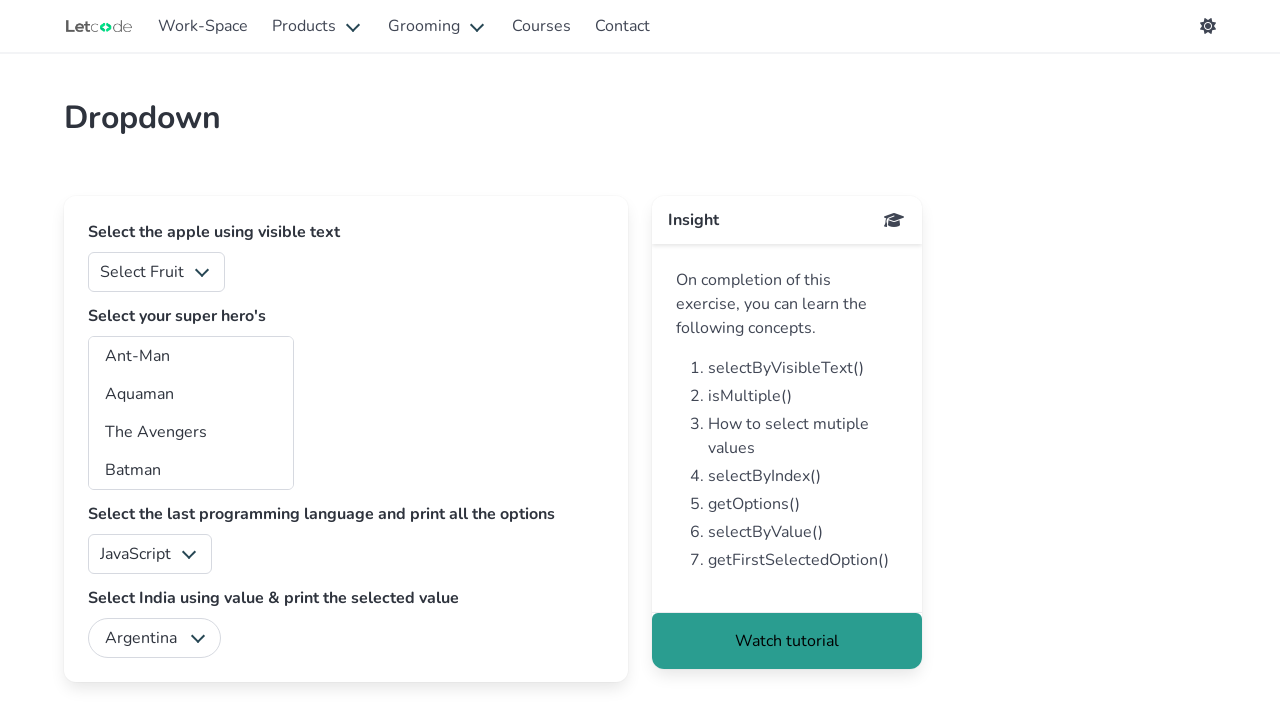

Selected dropdown option with value '2' from fruits dropdown on #fruits
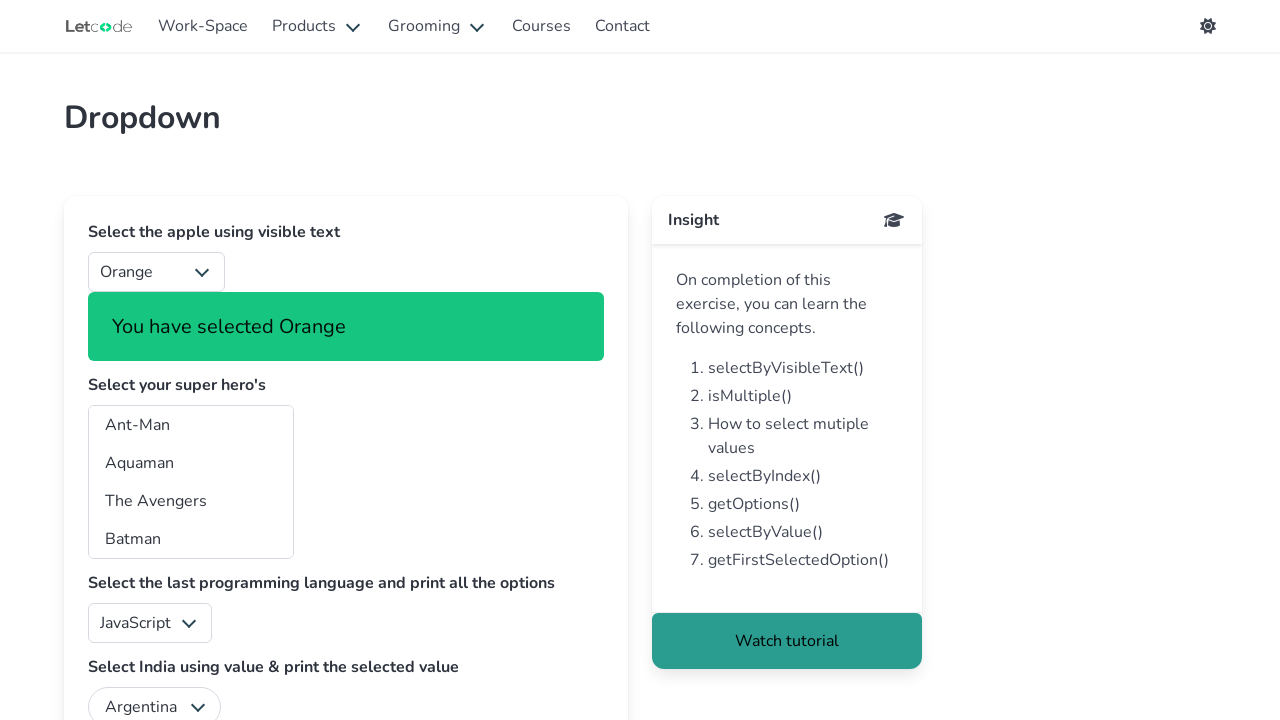

Success notification appeared after selection
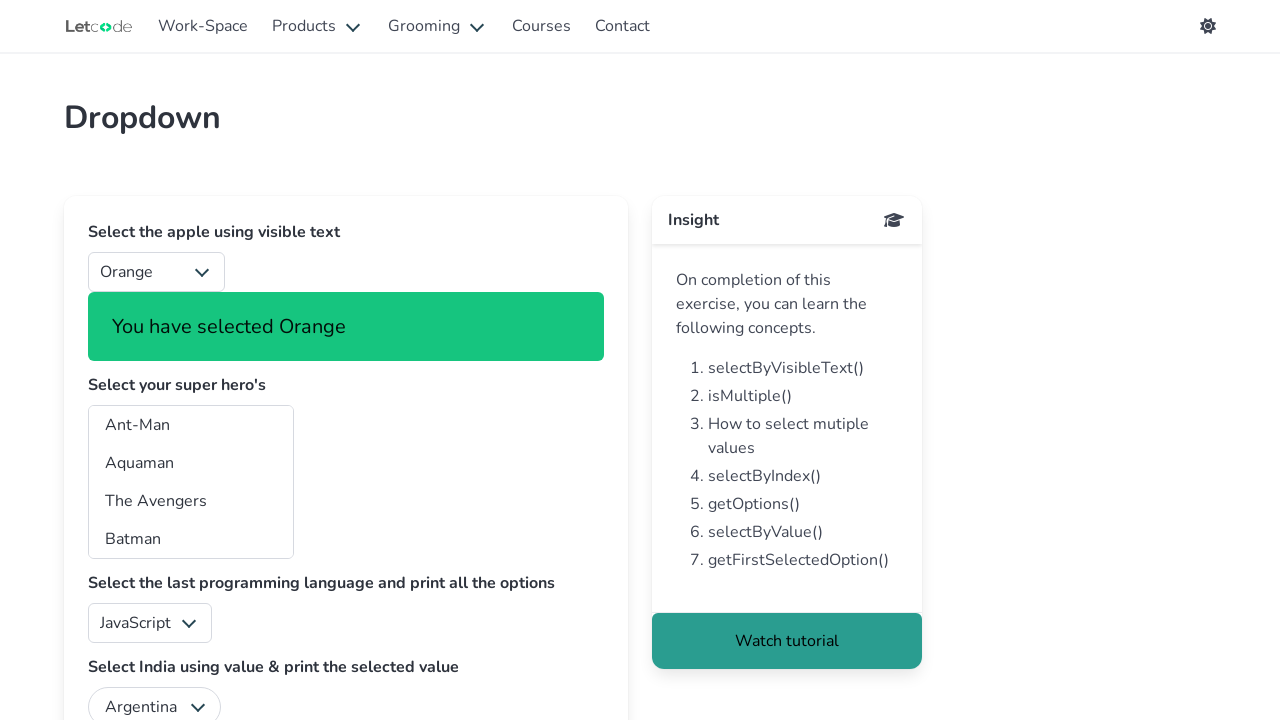

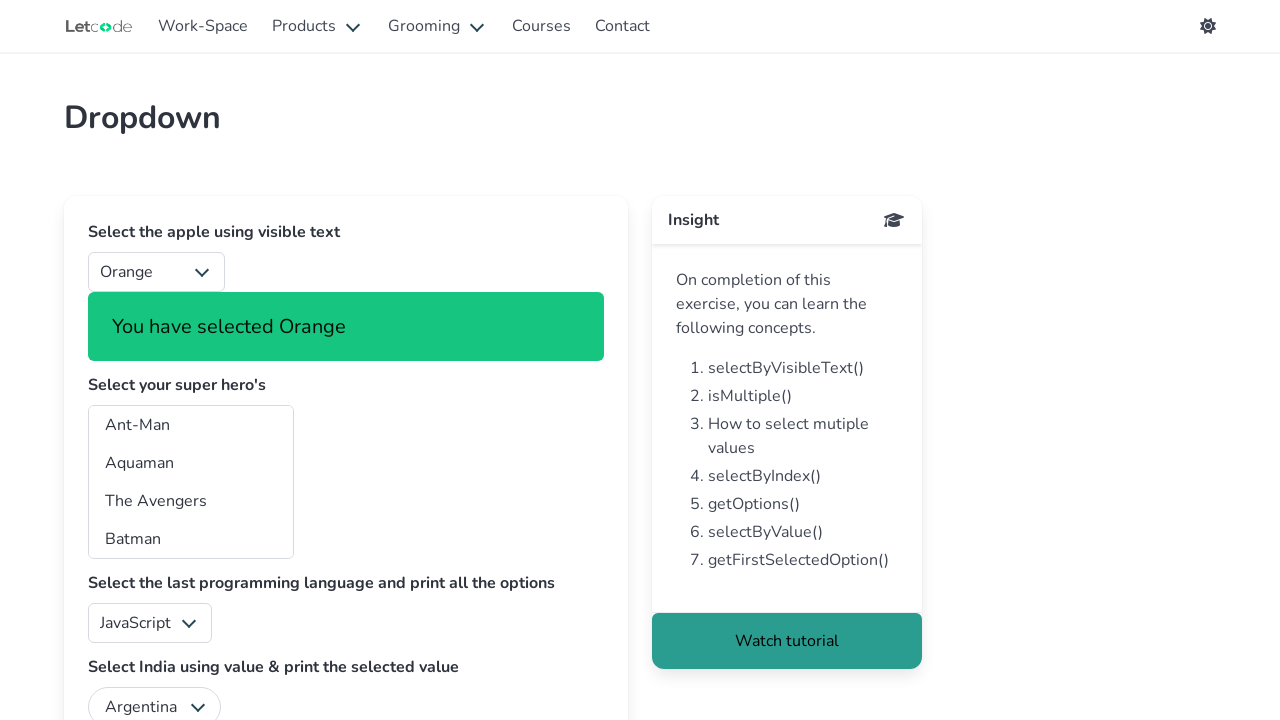